Opens calendar, toggles event checkboxes, and verifies that calendar events are displayed

Starting URL: https://tobeto.com/giris

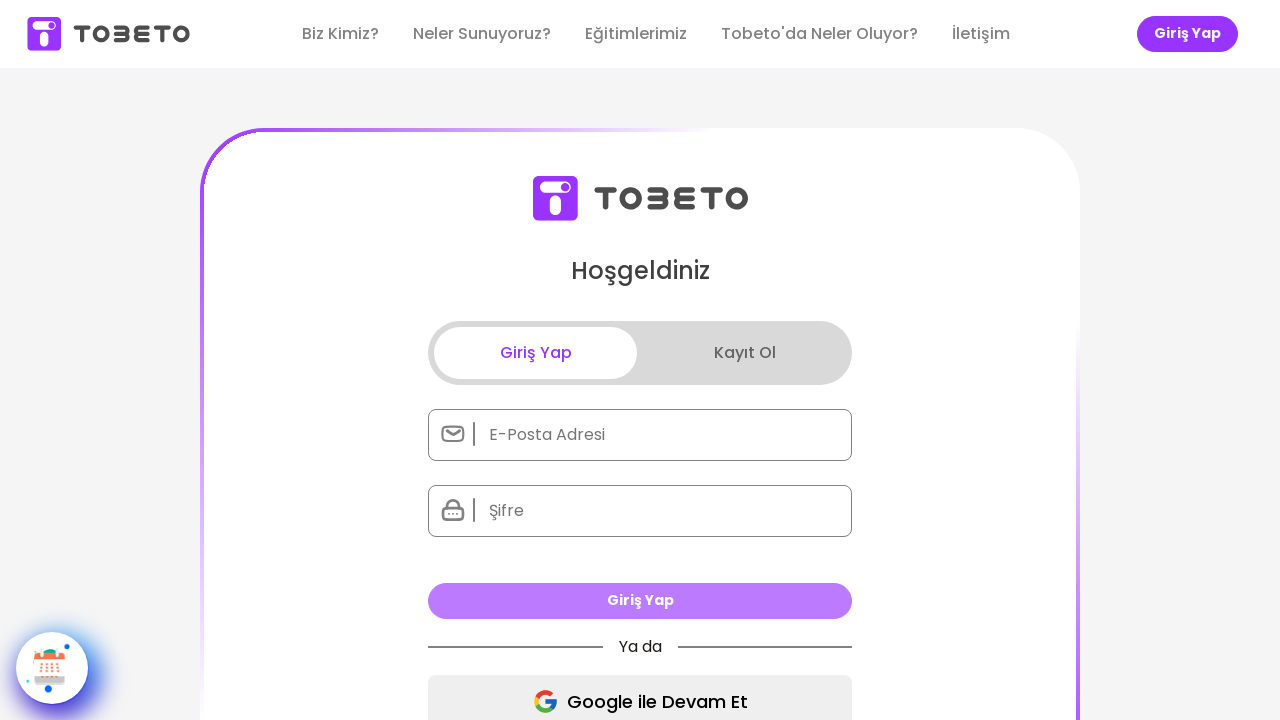

Clicked calendar icon to open calendar popup at (52, 668) on xpath=//*[@id="__next"]/div/section/div[2]/div
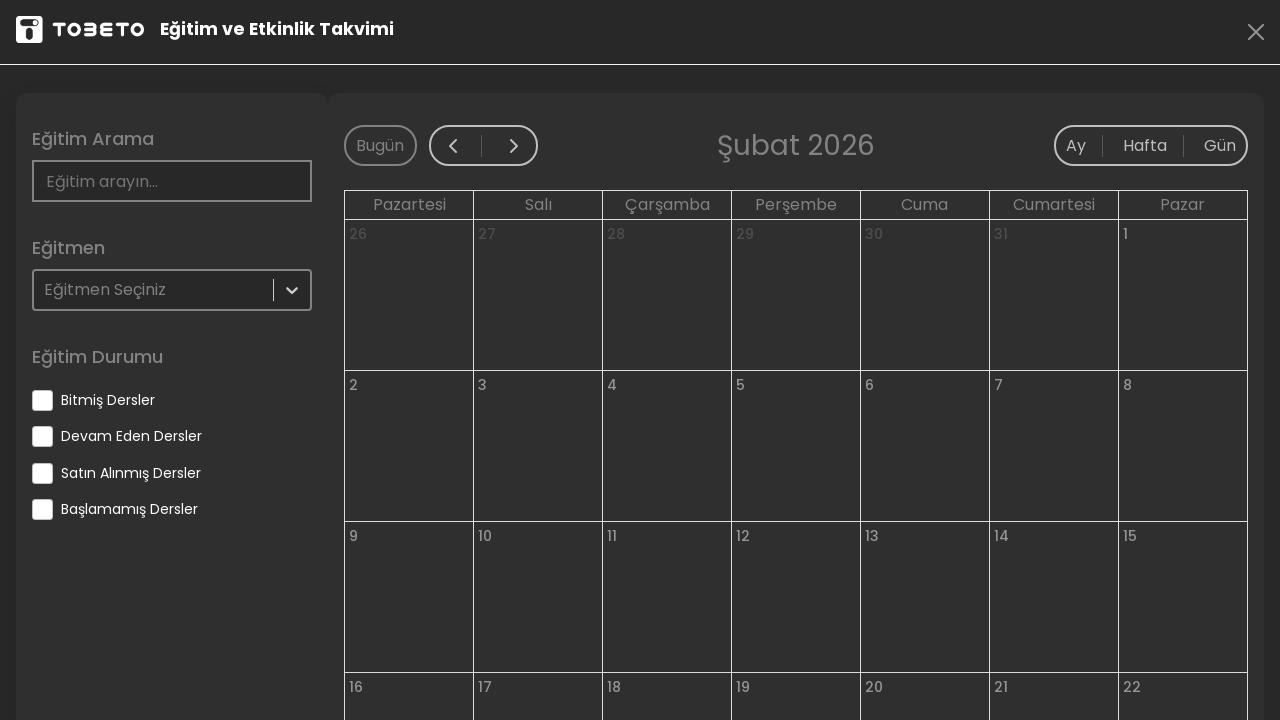

Toggled 'eventEnded' checkbox at (42, 400) on input[name='eventEnded']
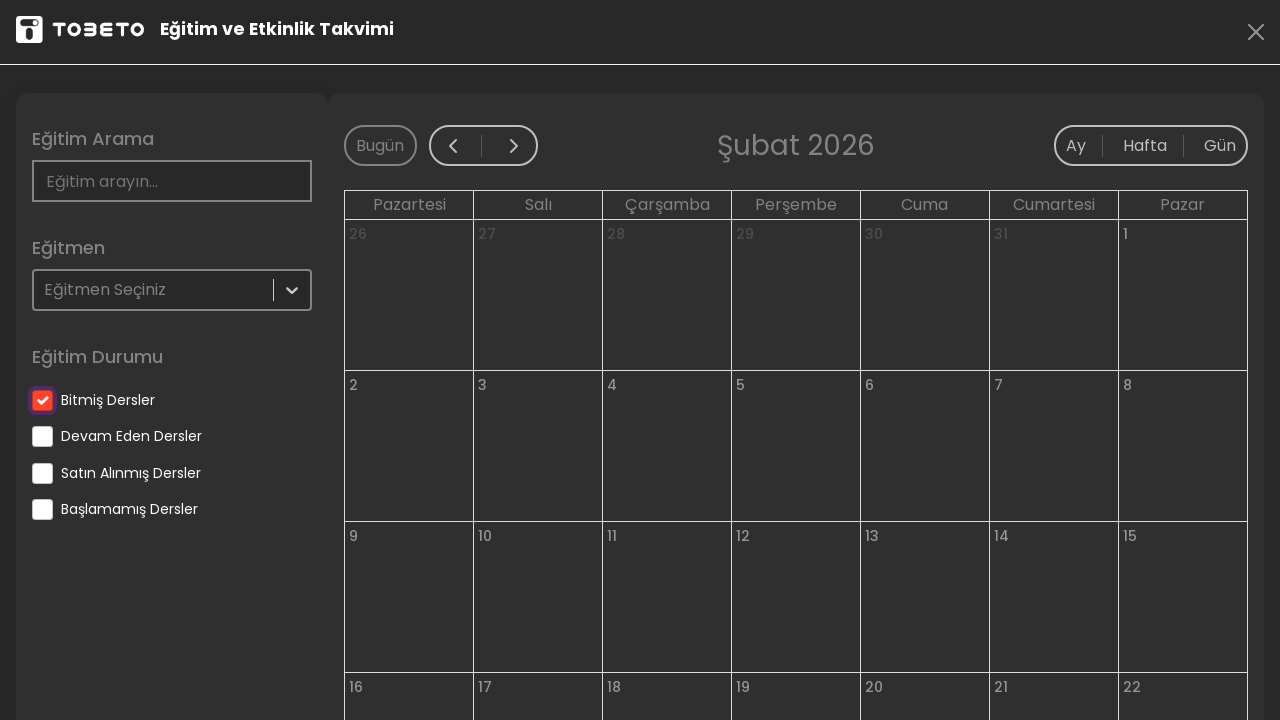

Toggled 'eventContinue' checkbox at (42, 436) on input[name='eventContinue']
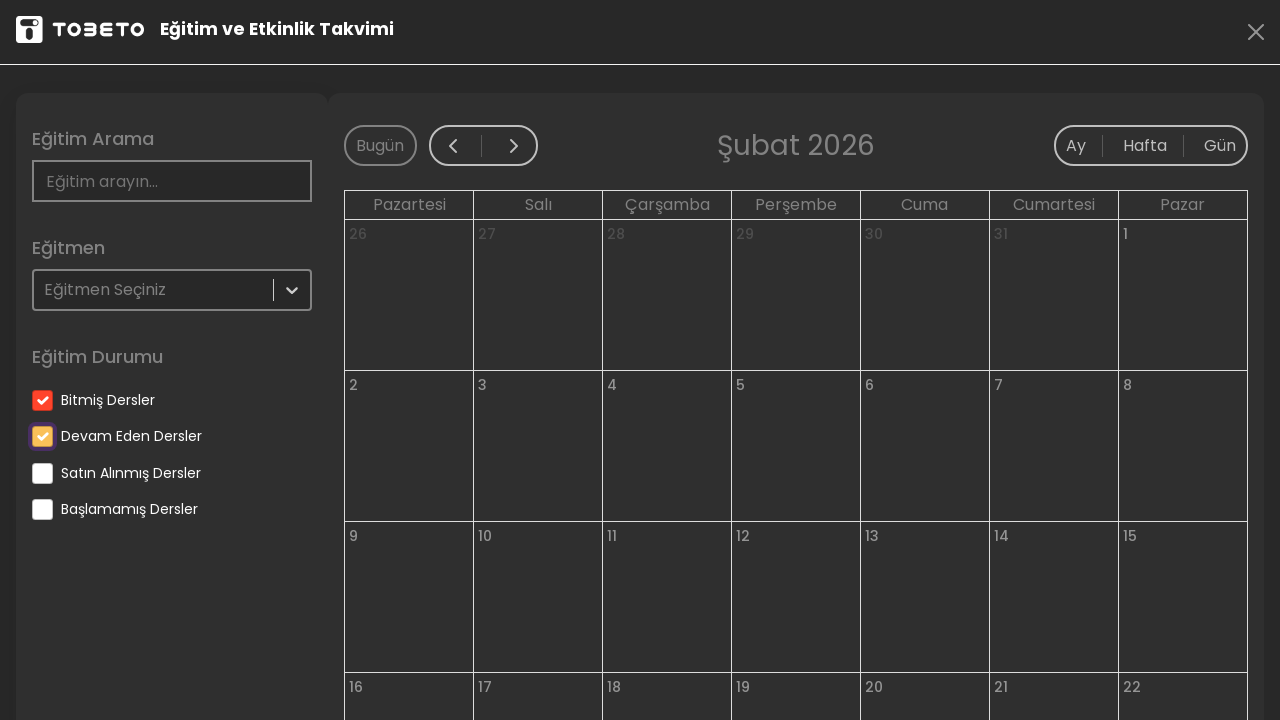

Toggled 'eventBuyed' checkbox at (42, 473) on input[name='eventBuyed']
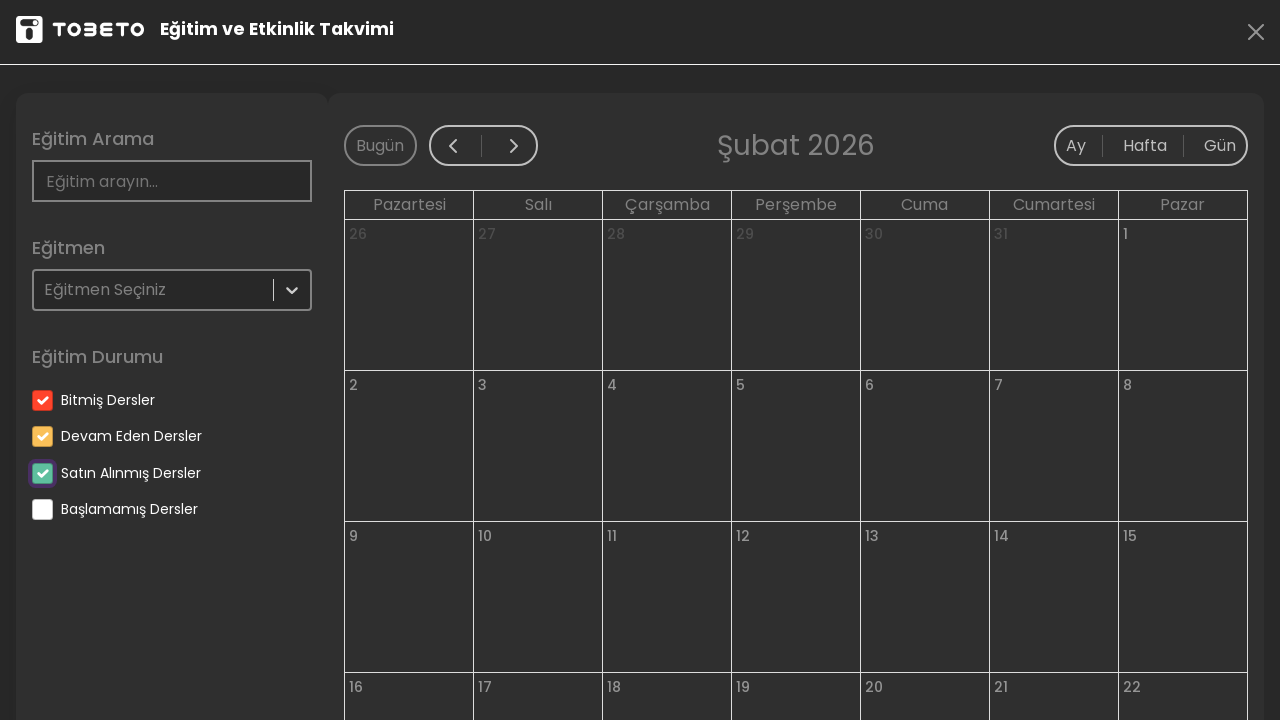

Toggled 'eventNotStarted' checkbox at (42, 510) on input[name='eventNotStarted']
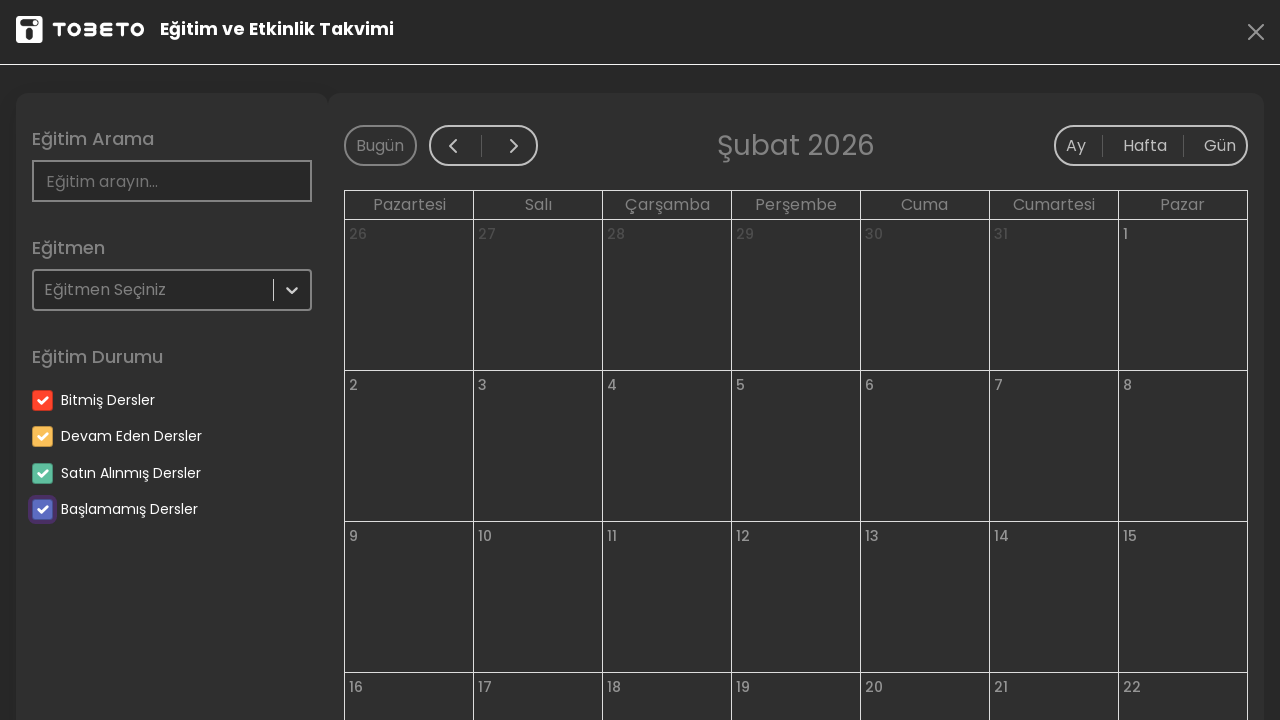

Calendar events loaded and visible
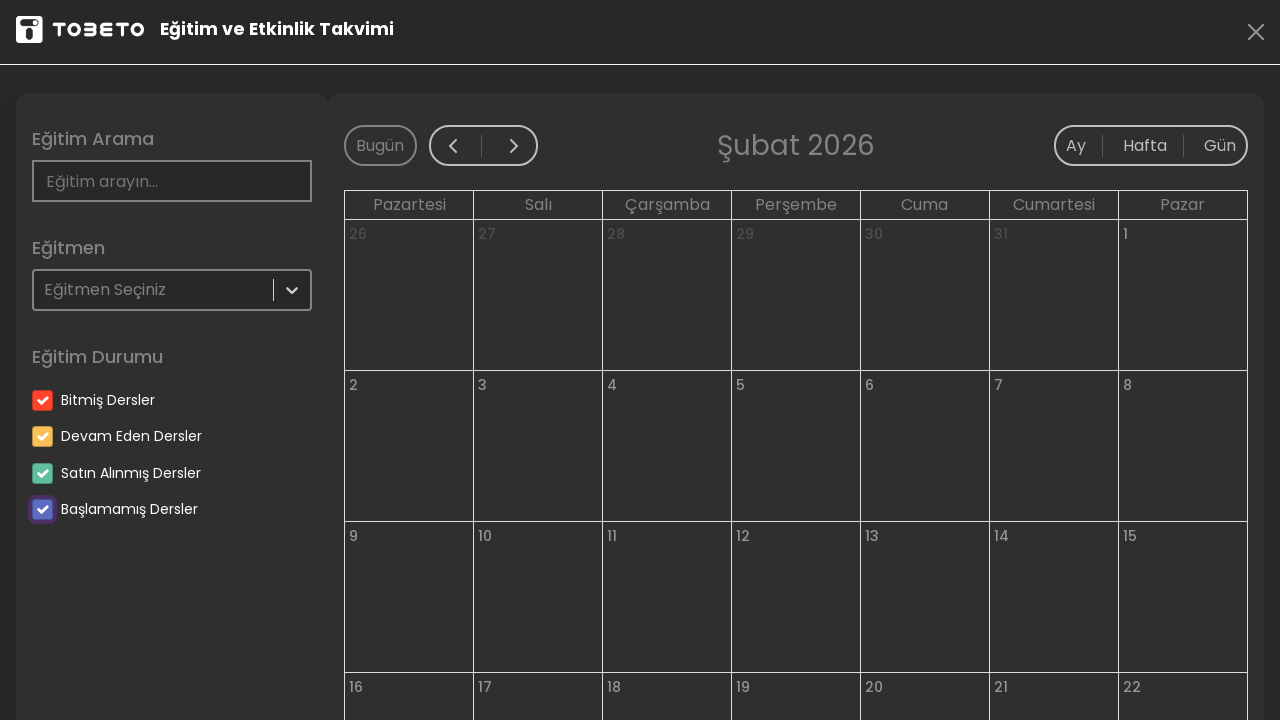

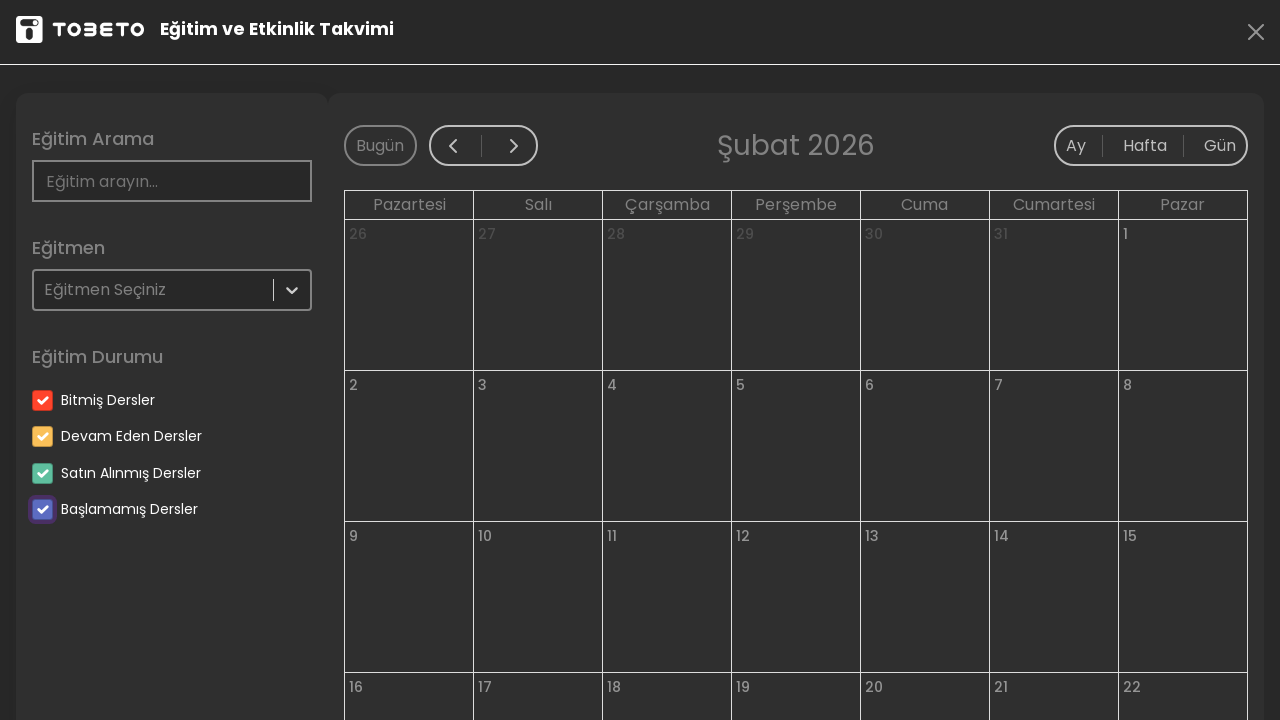